Tests keyboard actions on a text comparison tool by entering text, using keyboard shortcuts to copy and paste text between input fields

Starting URL: https://text-compare.com/

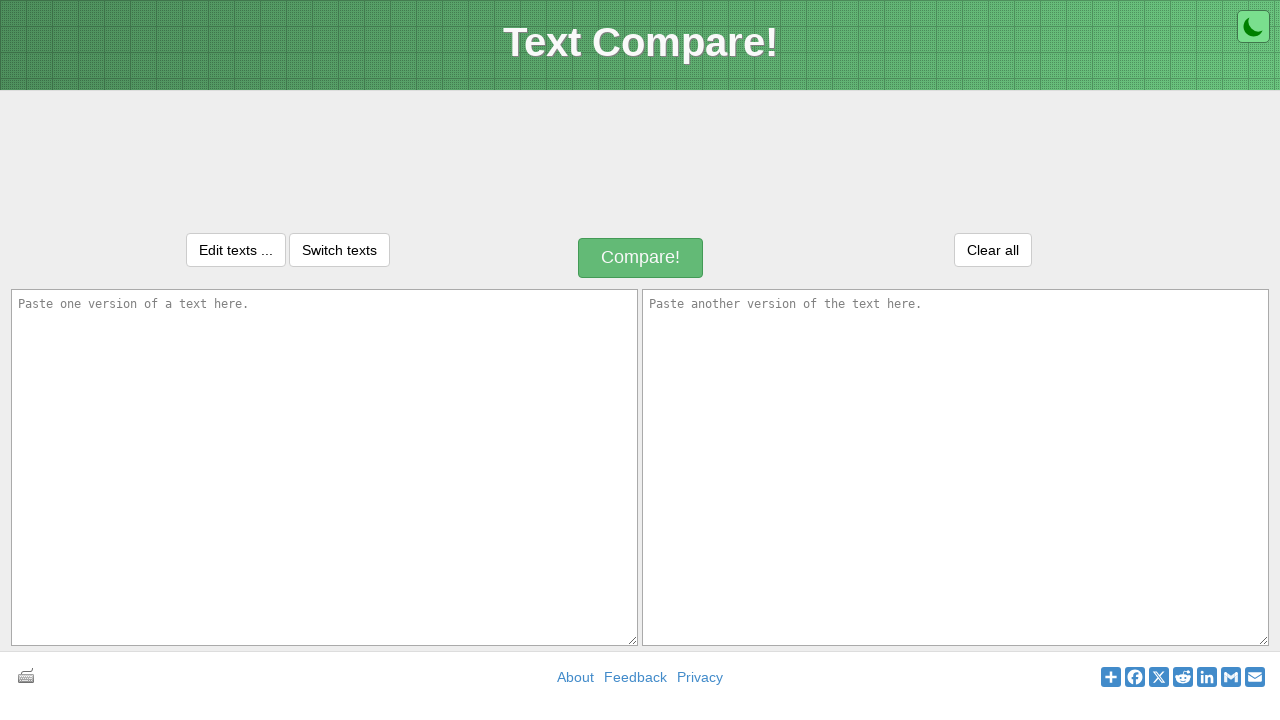

Entered 'Hello' in the first input field on #inputText1
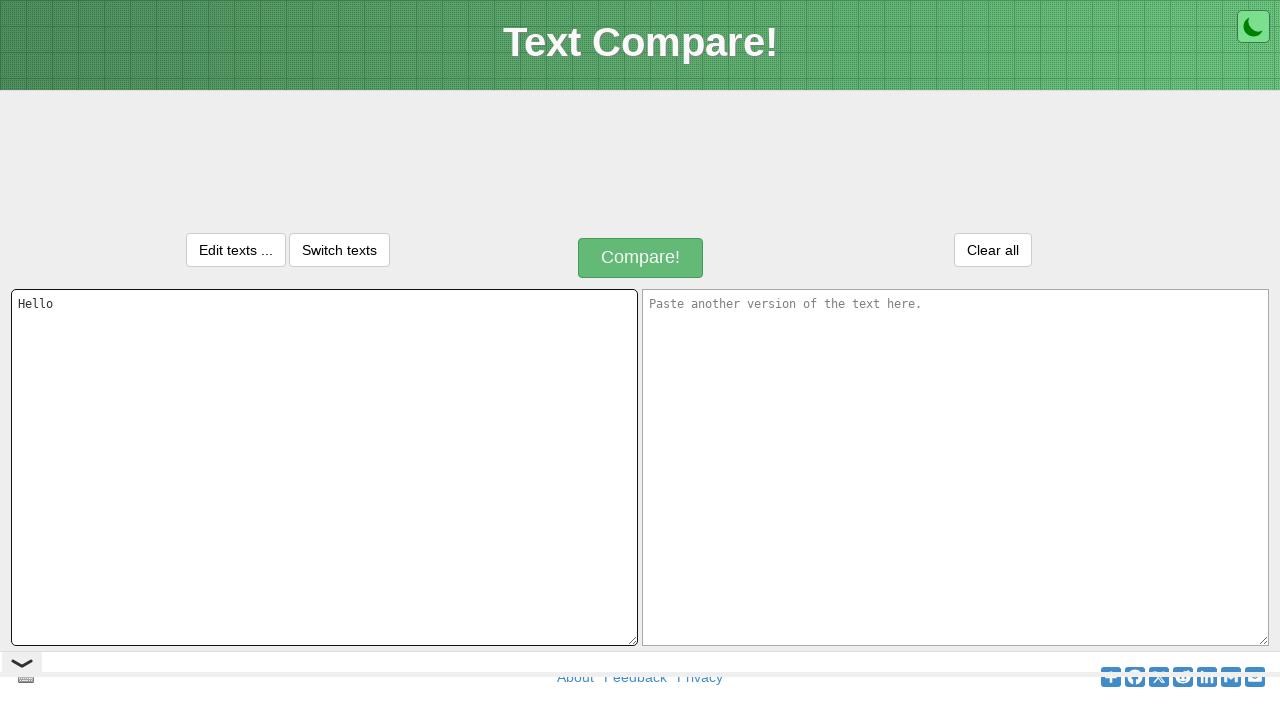

Selected all text in first field using Ctrl+A
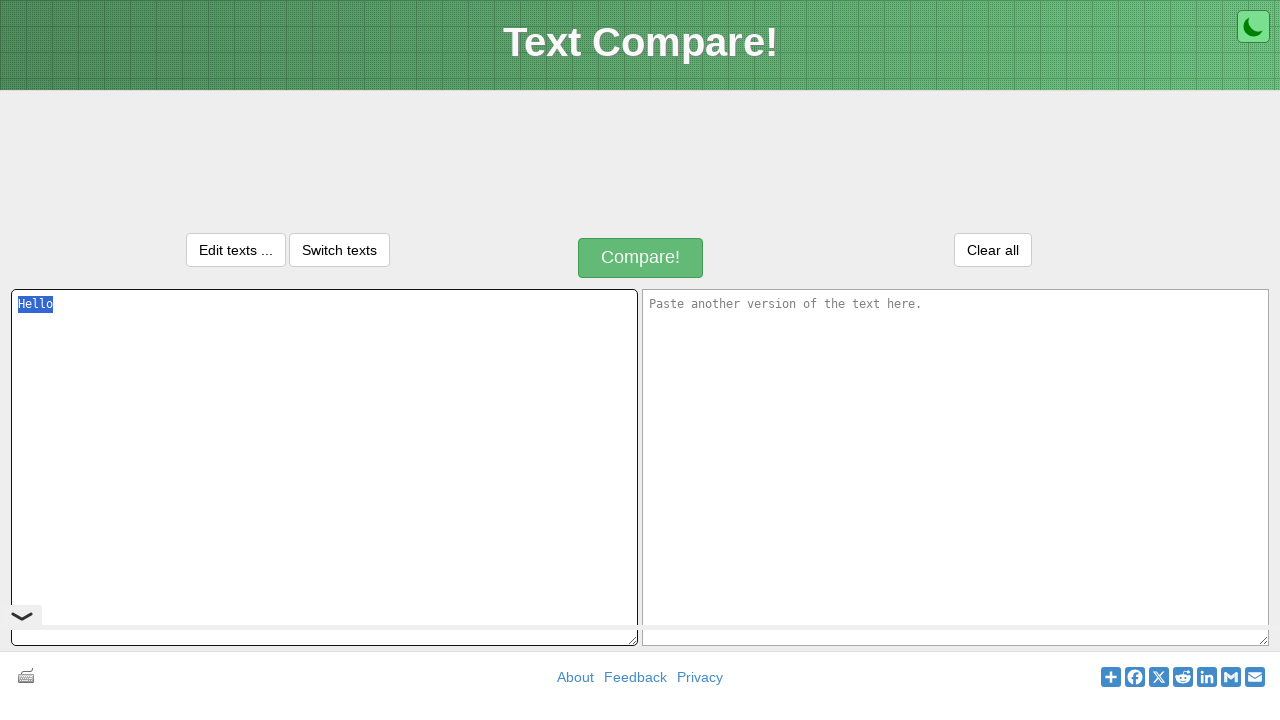

Copied selected text using Ctrl+C
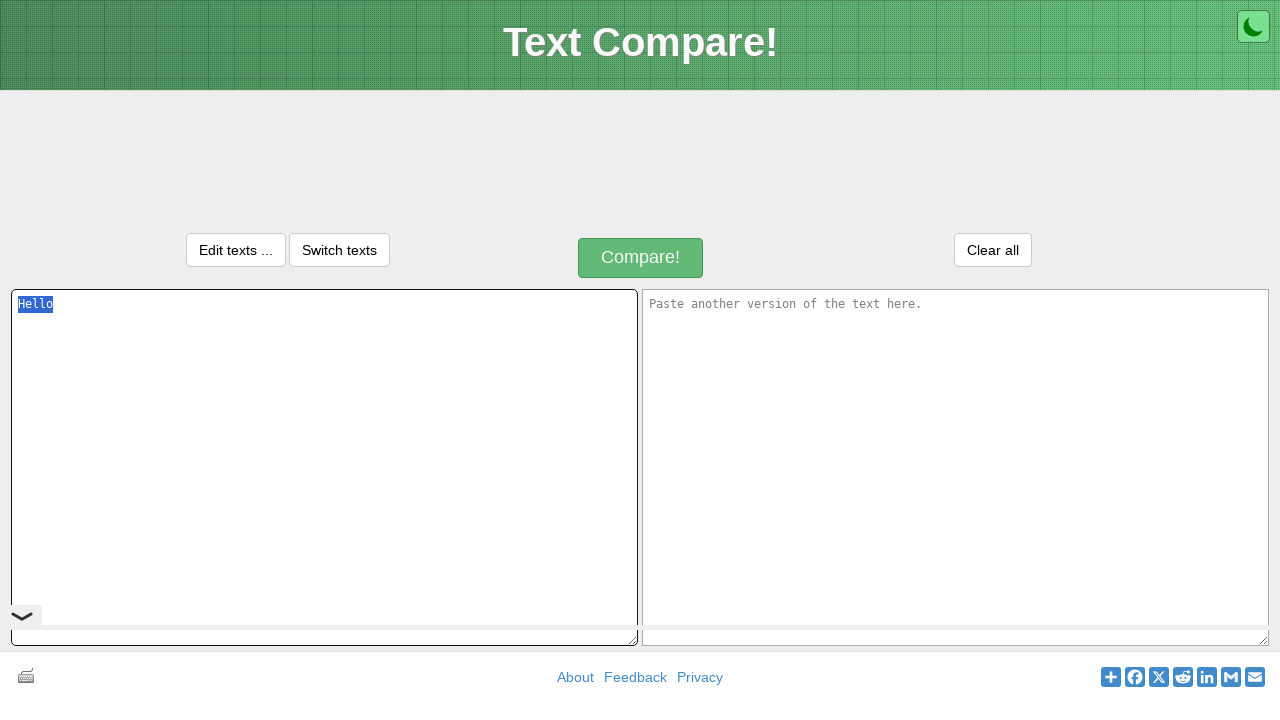

Moved to next field using Tab key
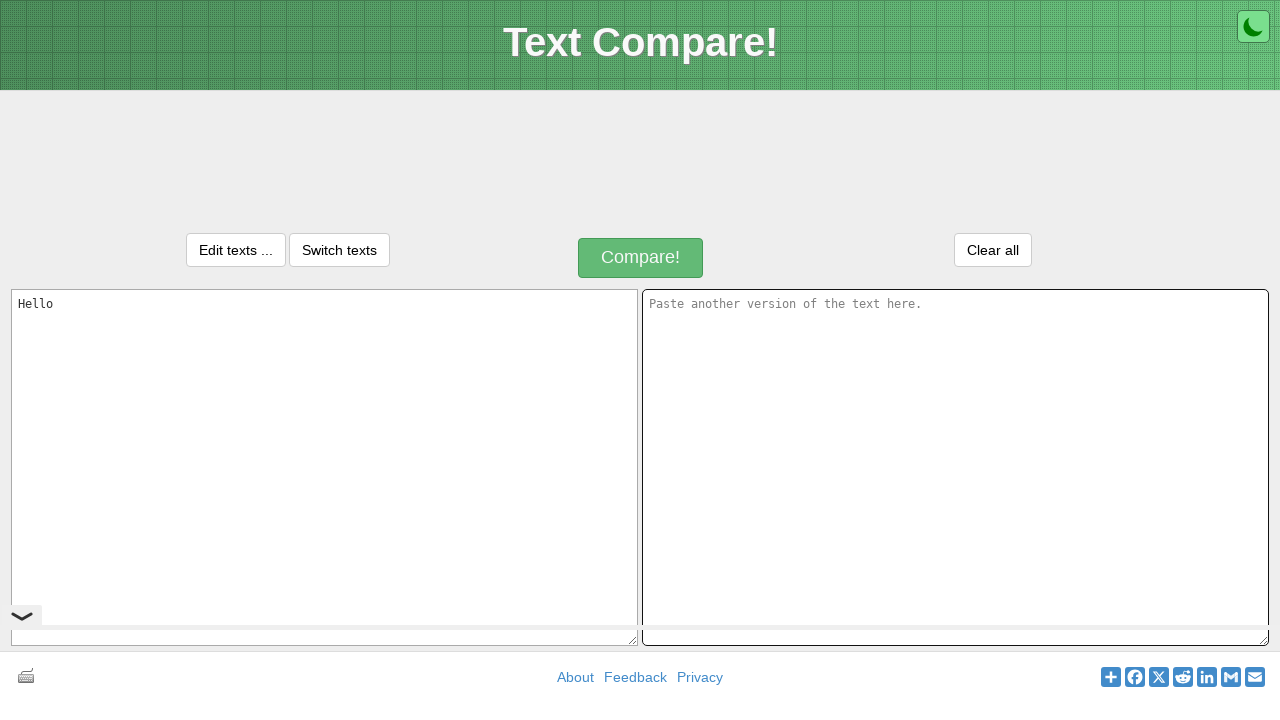

Pasted text into second field using Ctrl+V
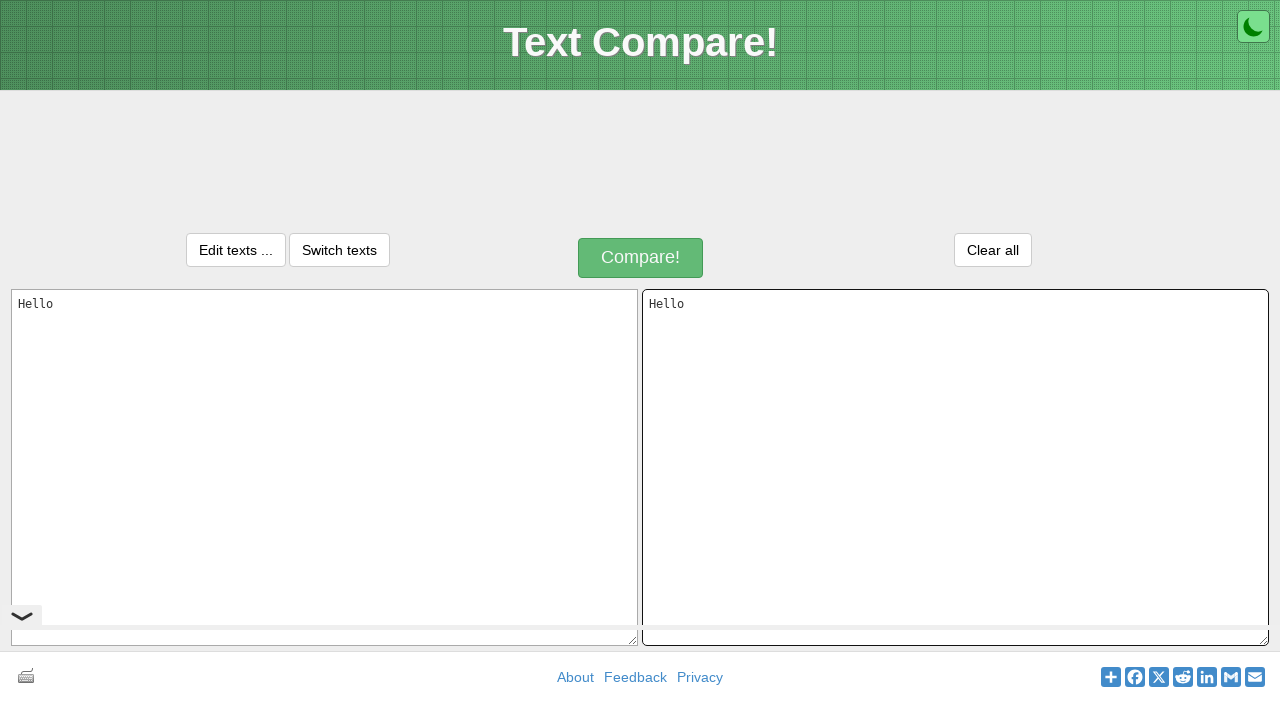

Selected all text in current field using Ctrl+Shift+A
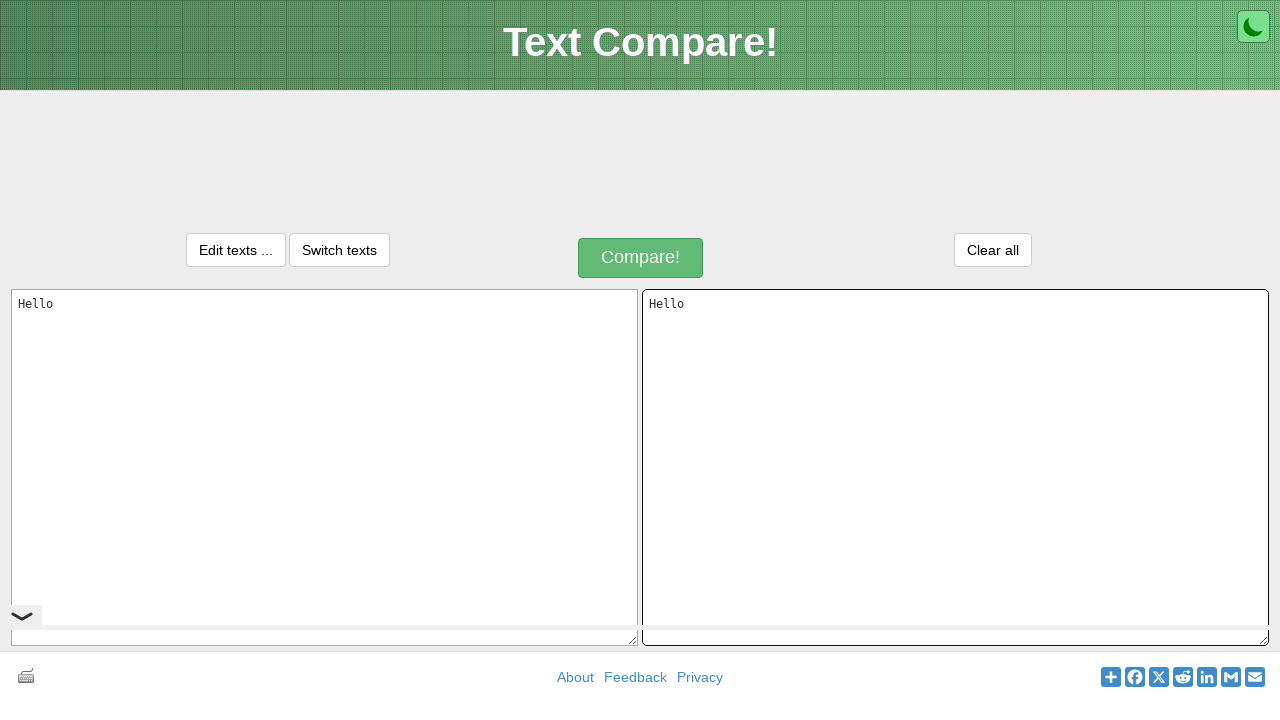

Pressed Enter key
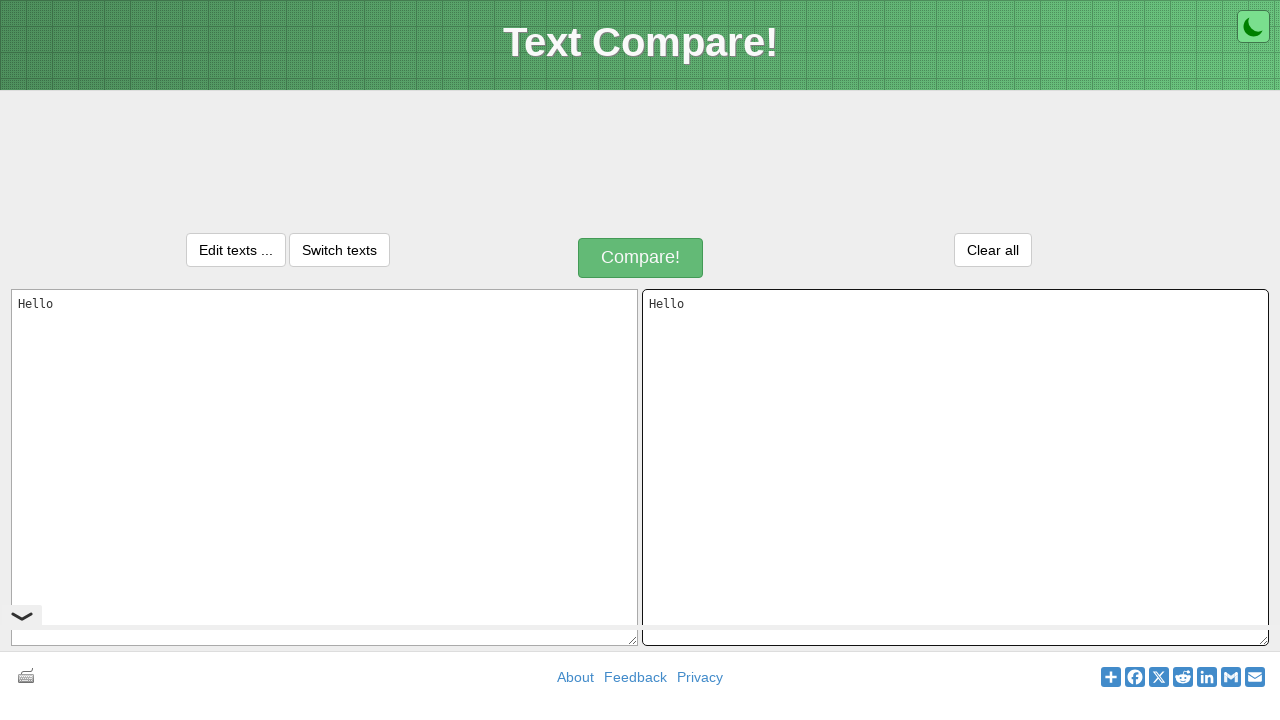

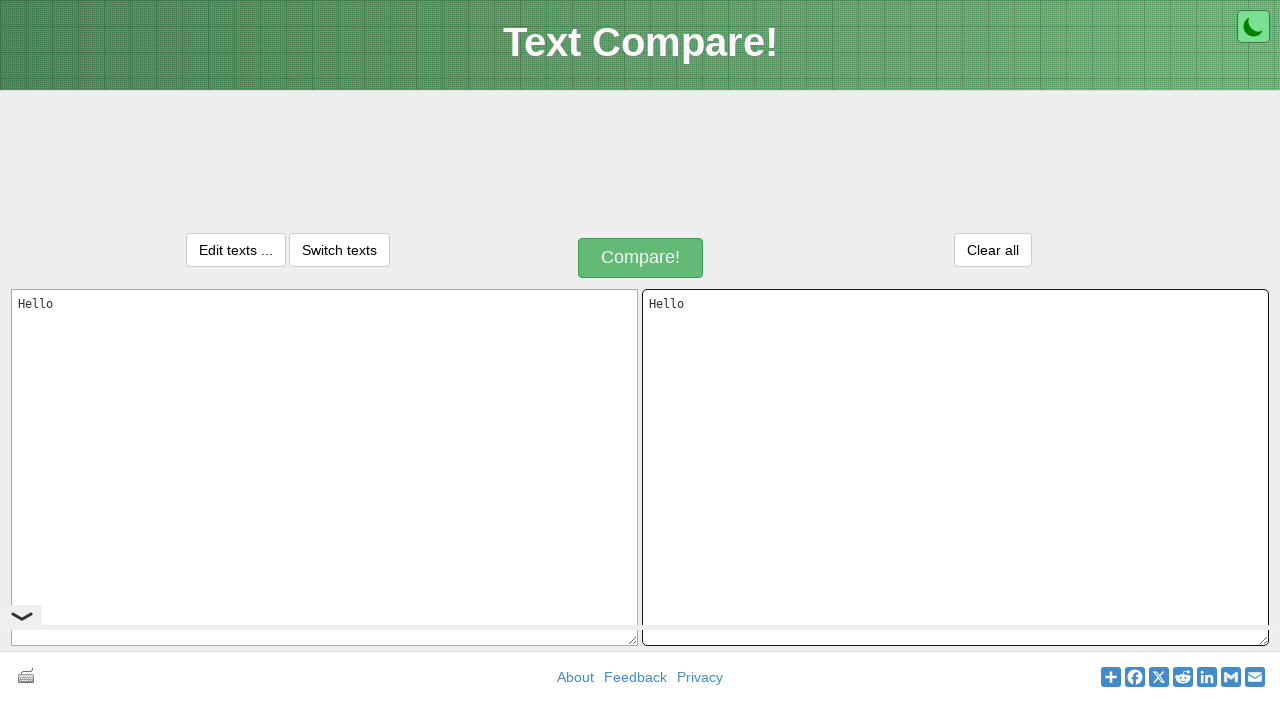